Tests double-click functionality on a div element by identifying it using its class attribute and performing a double-click action

Starting URL: https://demo.zeuz.ai/web/level/one/scenerios/login

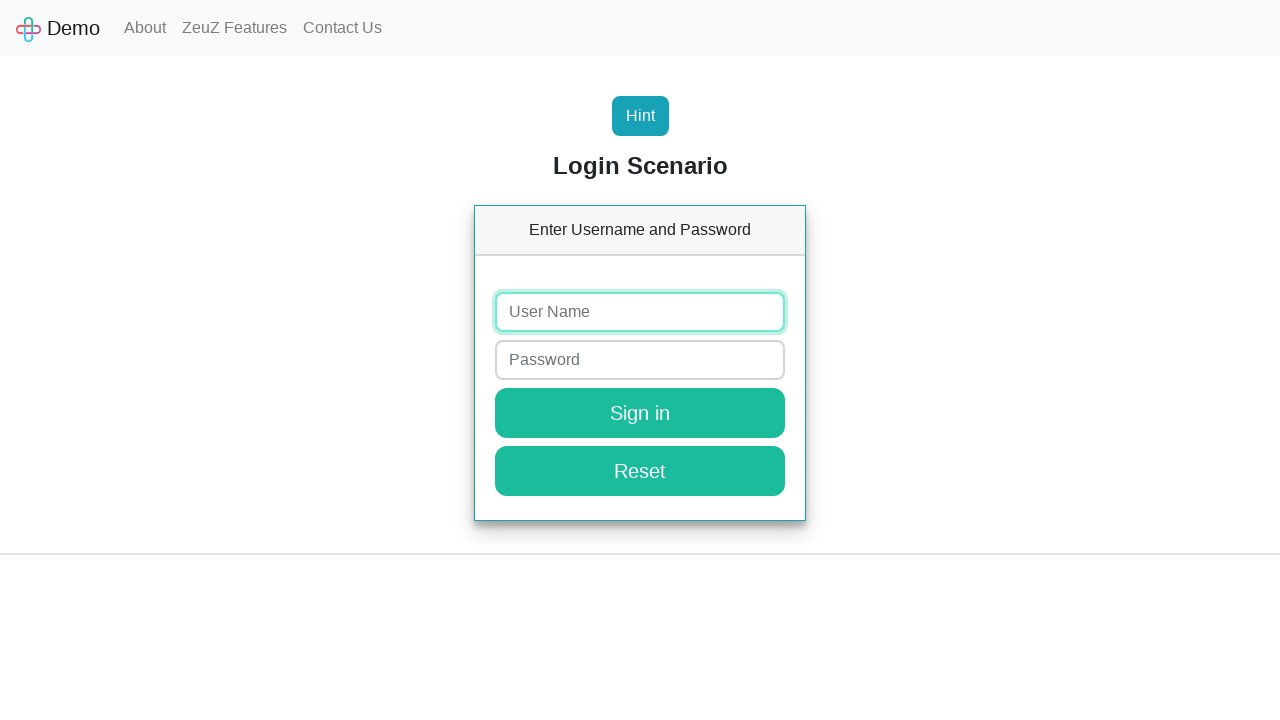

Navigated to login page at https://demo.zeuz.ai/web/level/one/scenerios/login
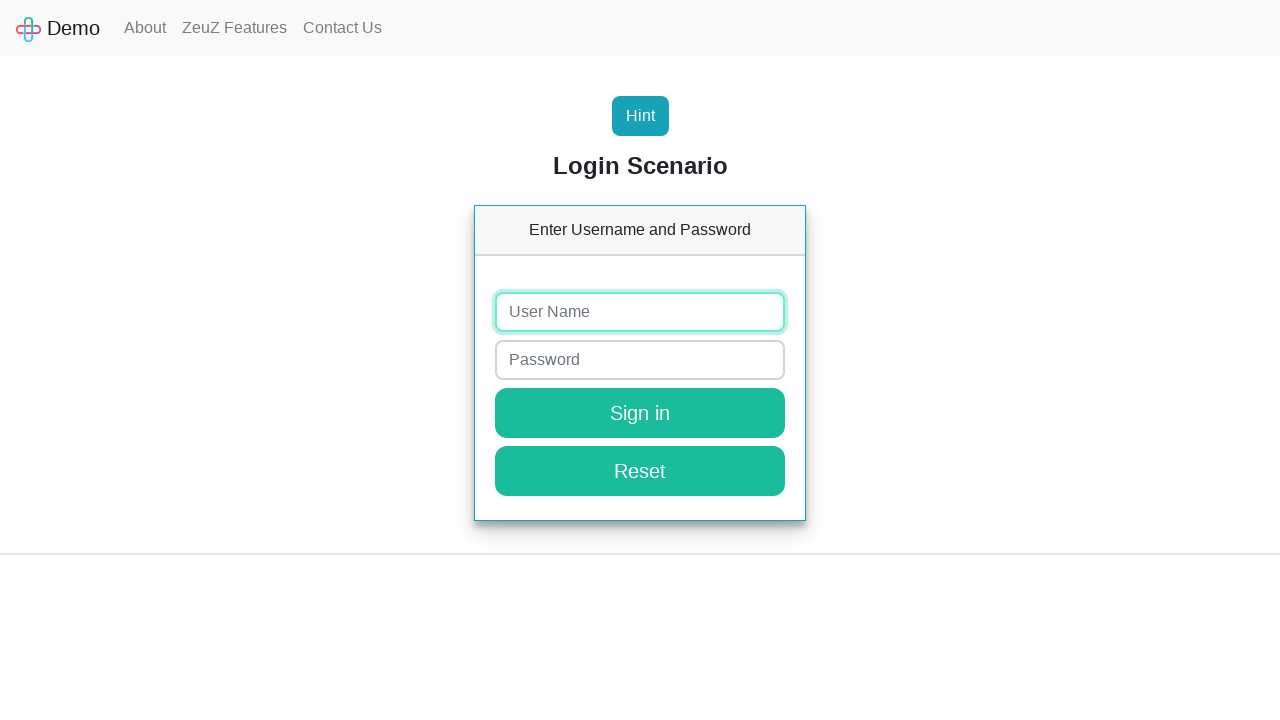

Performed double-click on div element with class 'card-header' at (640, 231) on div.card-header
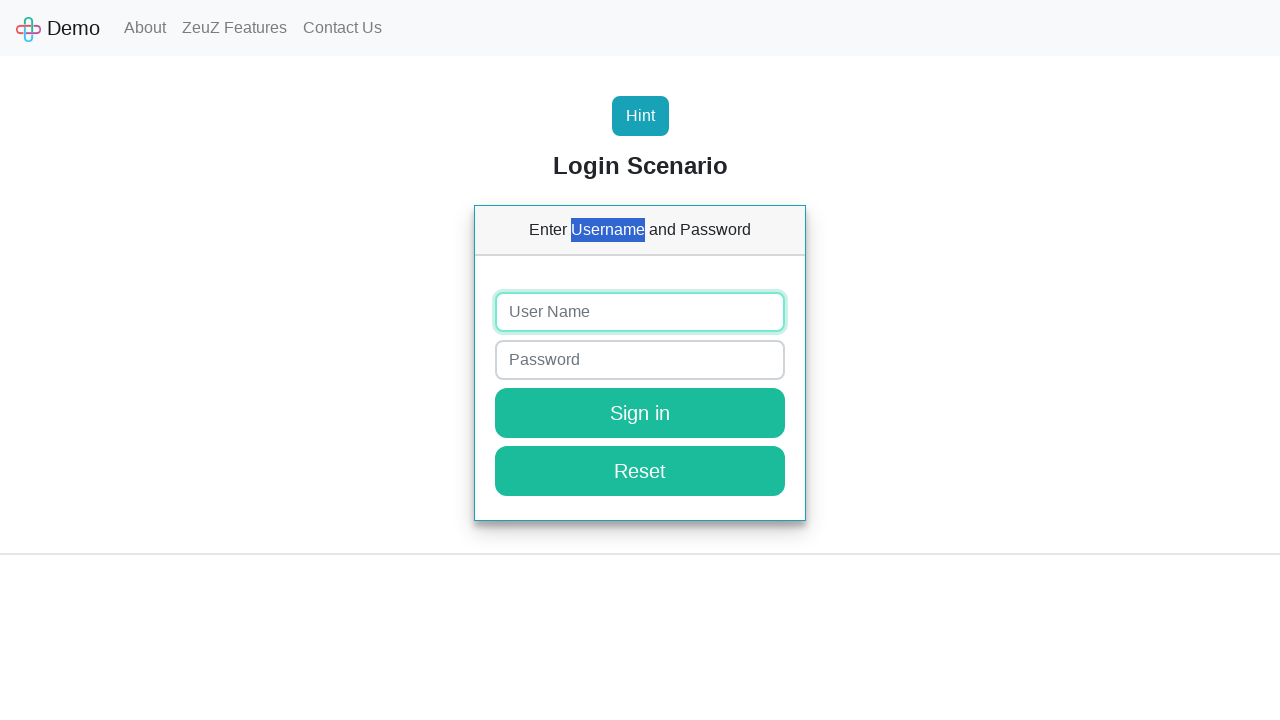

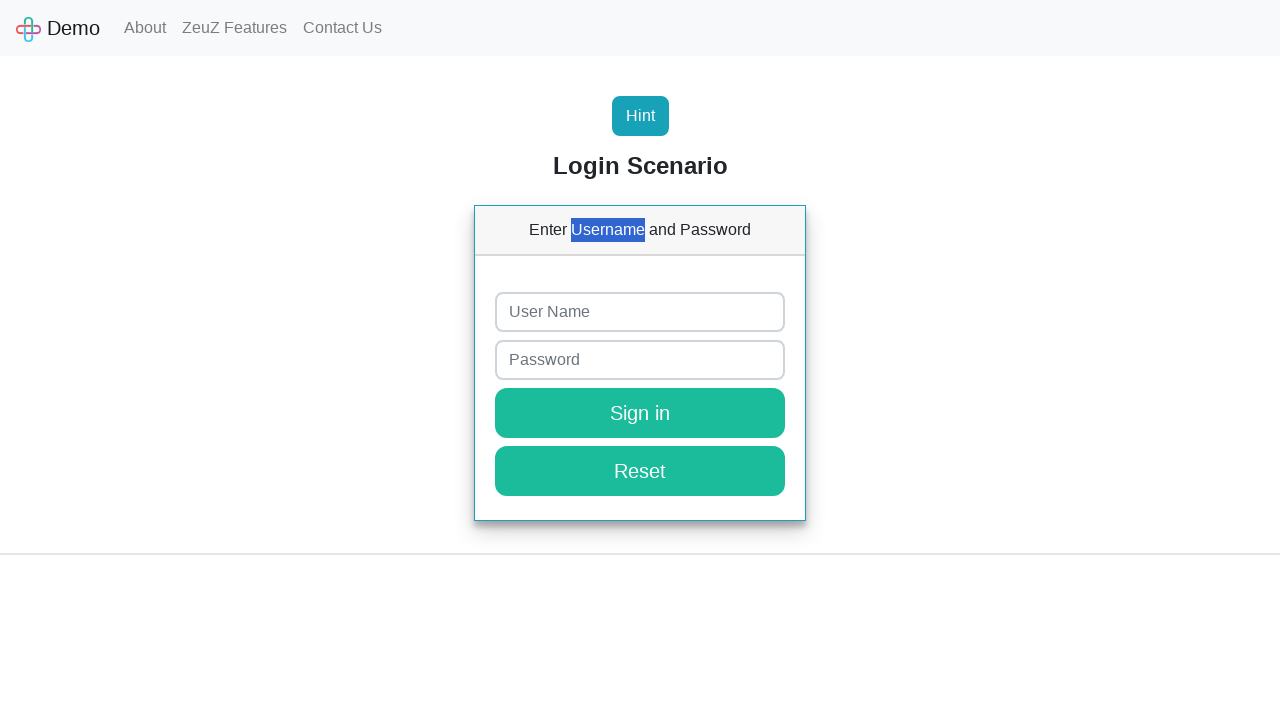